Navigates to Rahul Shetty Academy website and retrieves the page title

Starting URL: http://rahulshettyacademy.com/

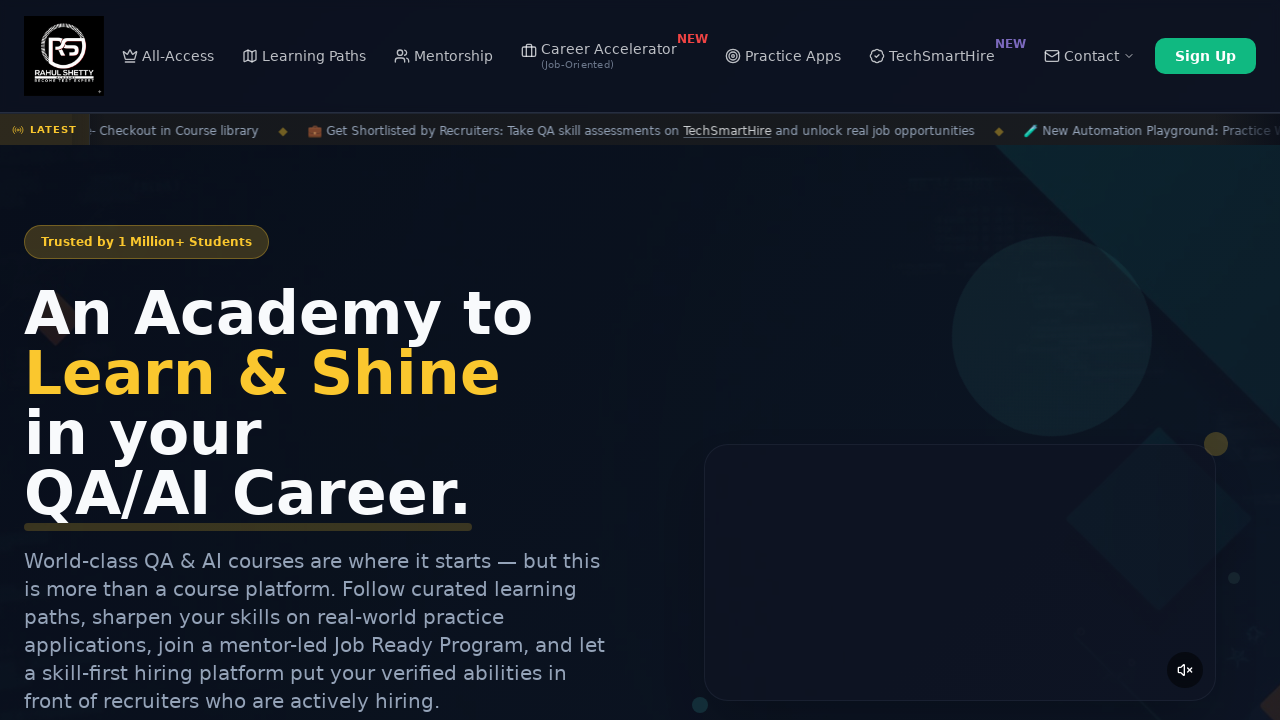

Retrieved and printed page title from Rahul Shetty Academy website
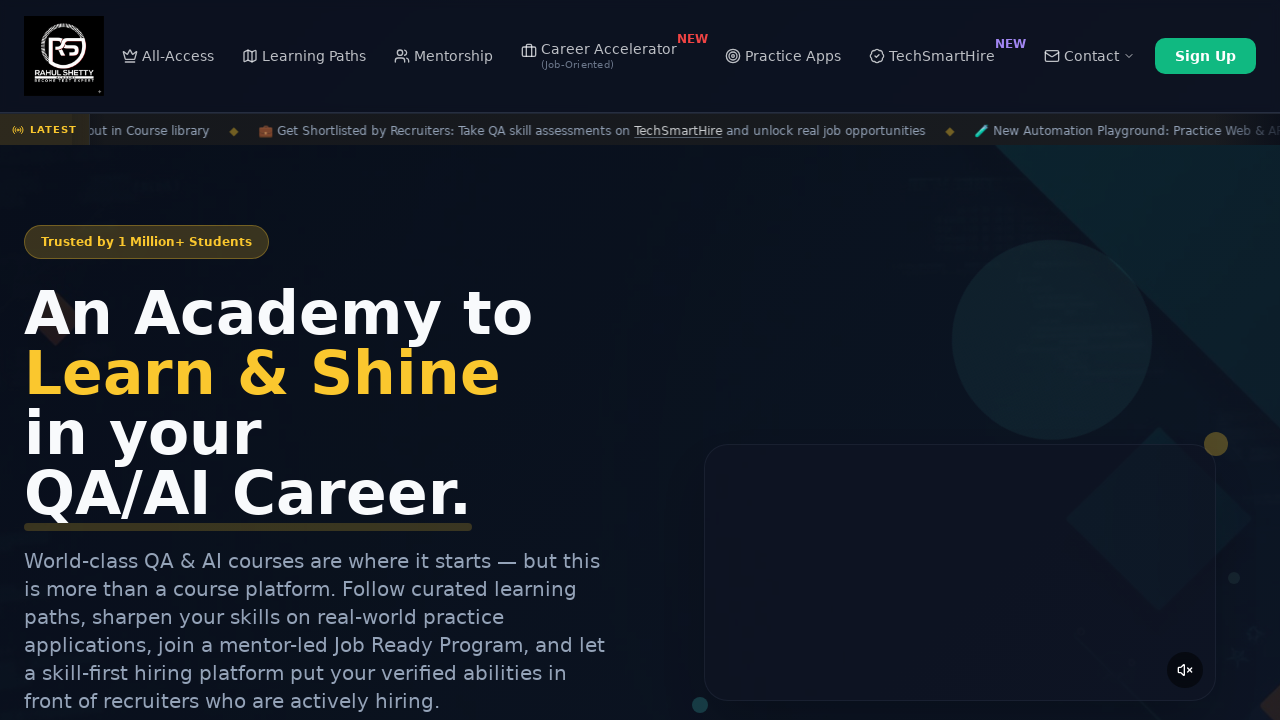

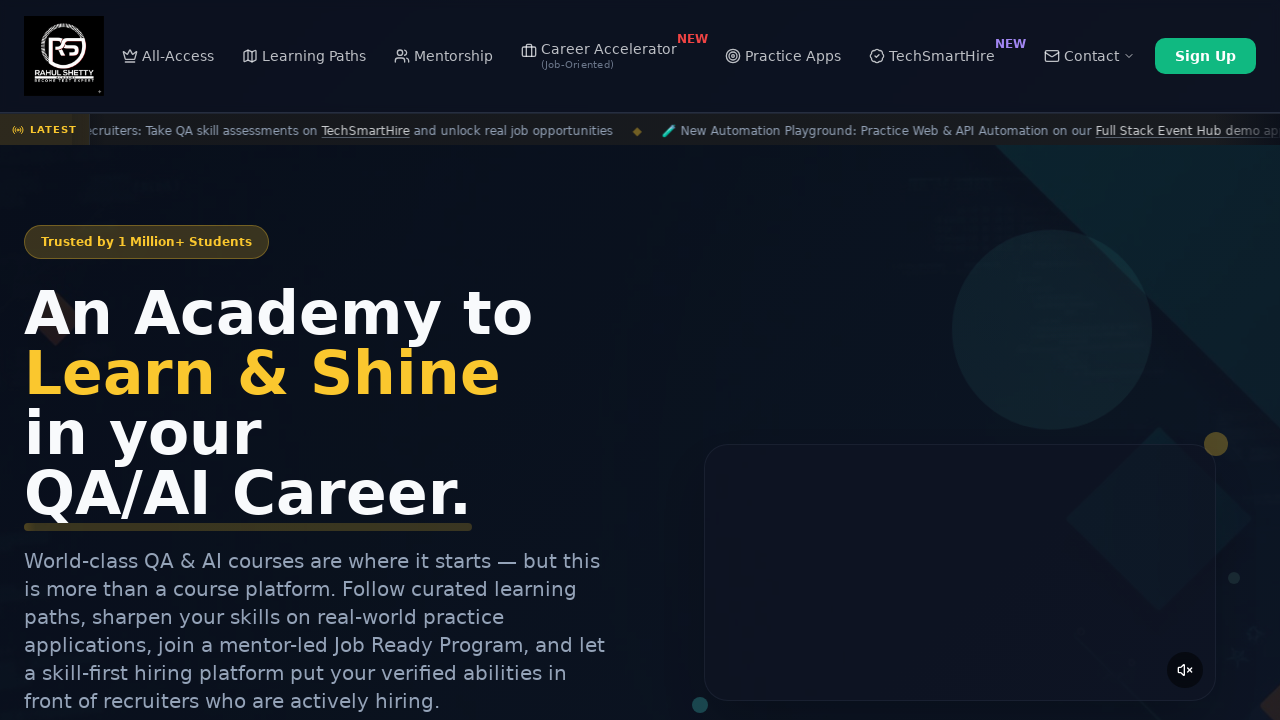